Tests an auto-suggest dropdown by typing "ind" and selecting "India" from the suggestions

Starting URL: https://rahulshettyacademy.com/dropdownsPractise/

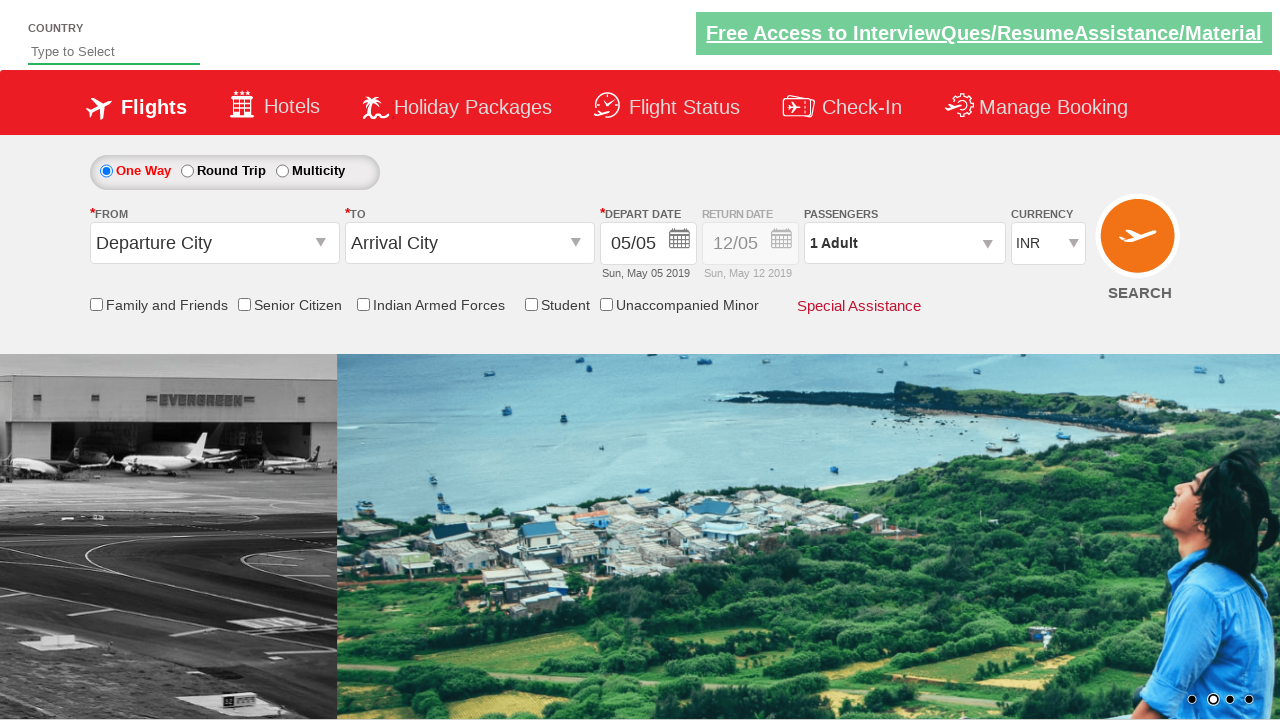

Filled autosuggest field with 'ind' on #autosuggest
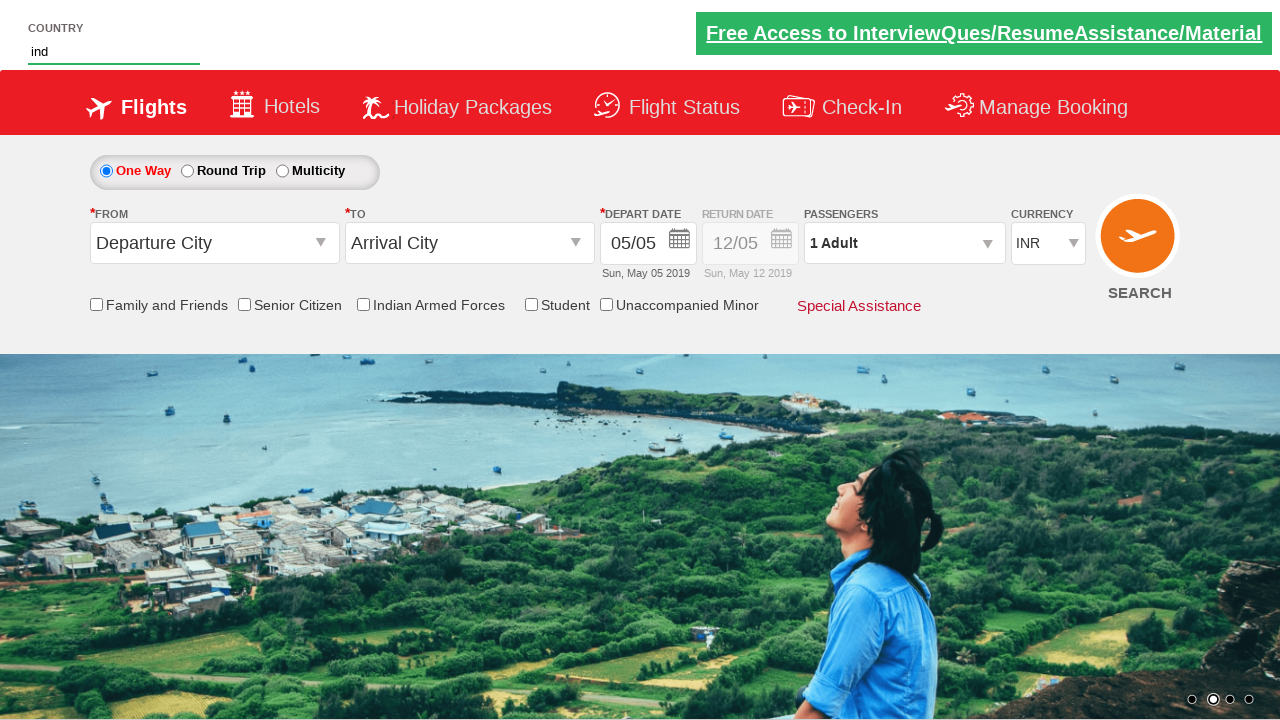

Auto-suggest dropdown appeared with country suggestions
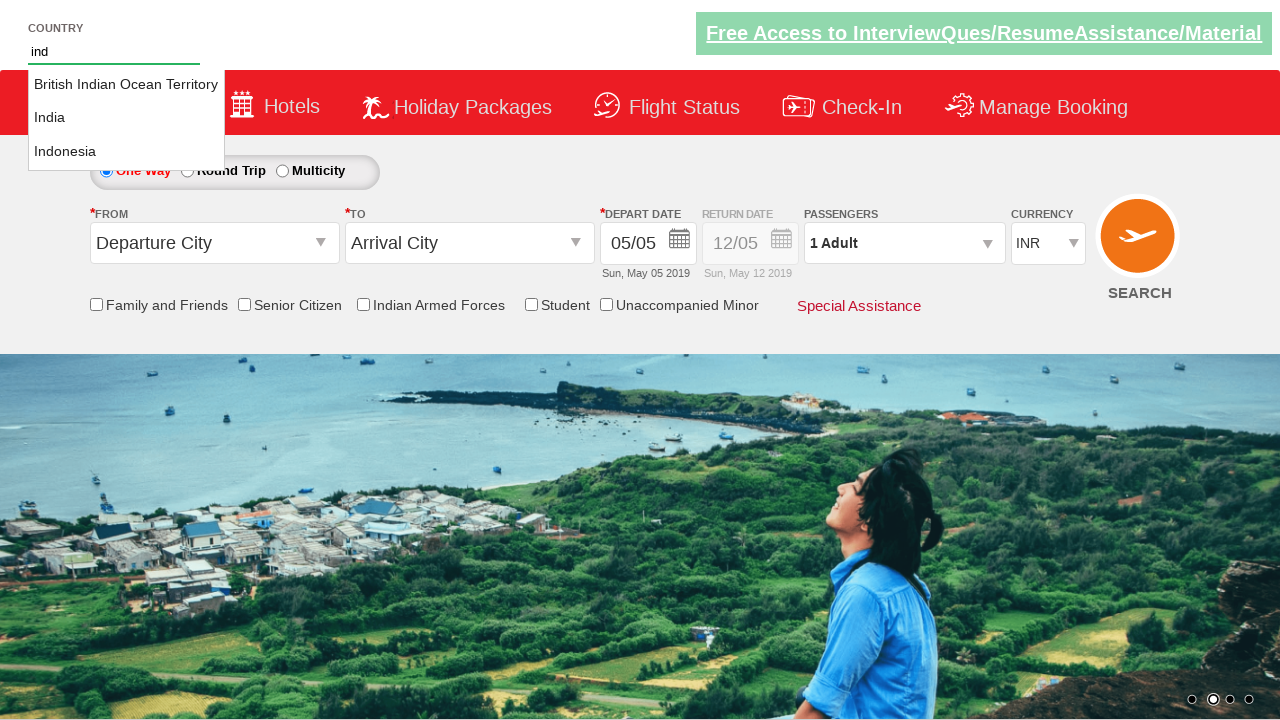

Retrieved all country suggestion elements
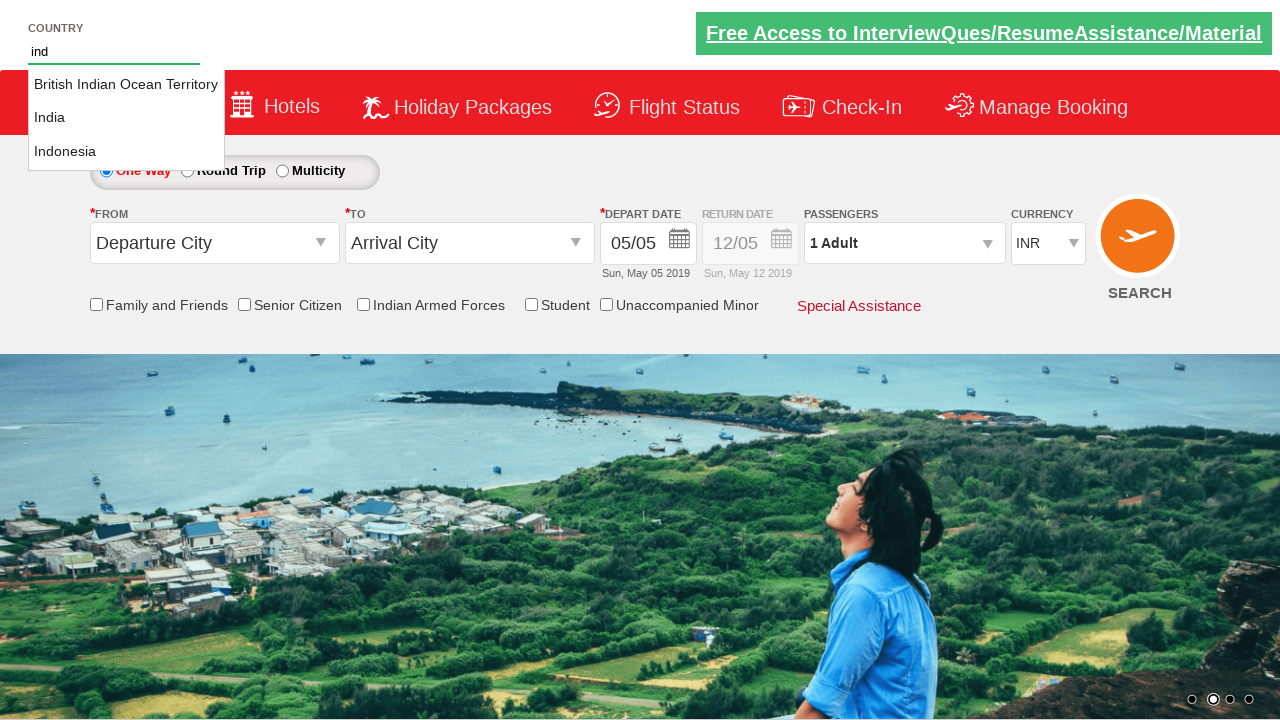

Selected 'India' from the dropdown suggestions at (126, 118) on li.ui-menu-item a >> nth=1
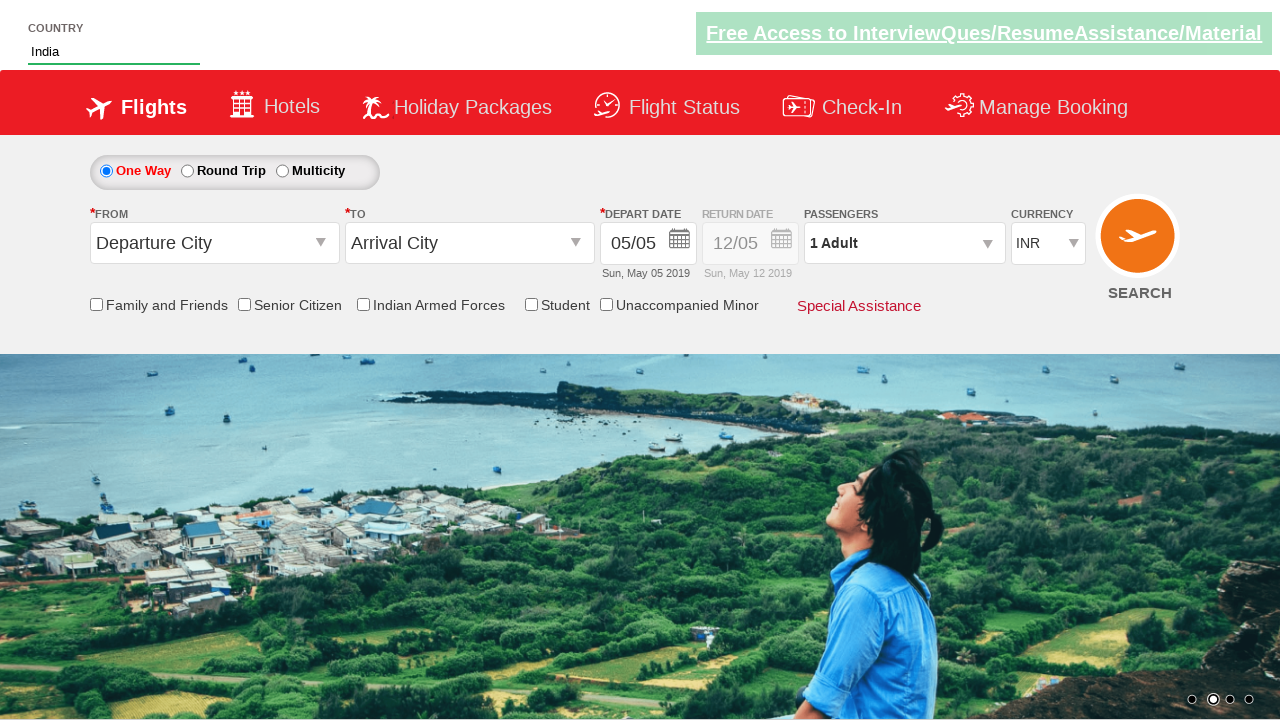

Verified that 'India' was selected in the autosuggest field
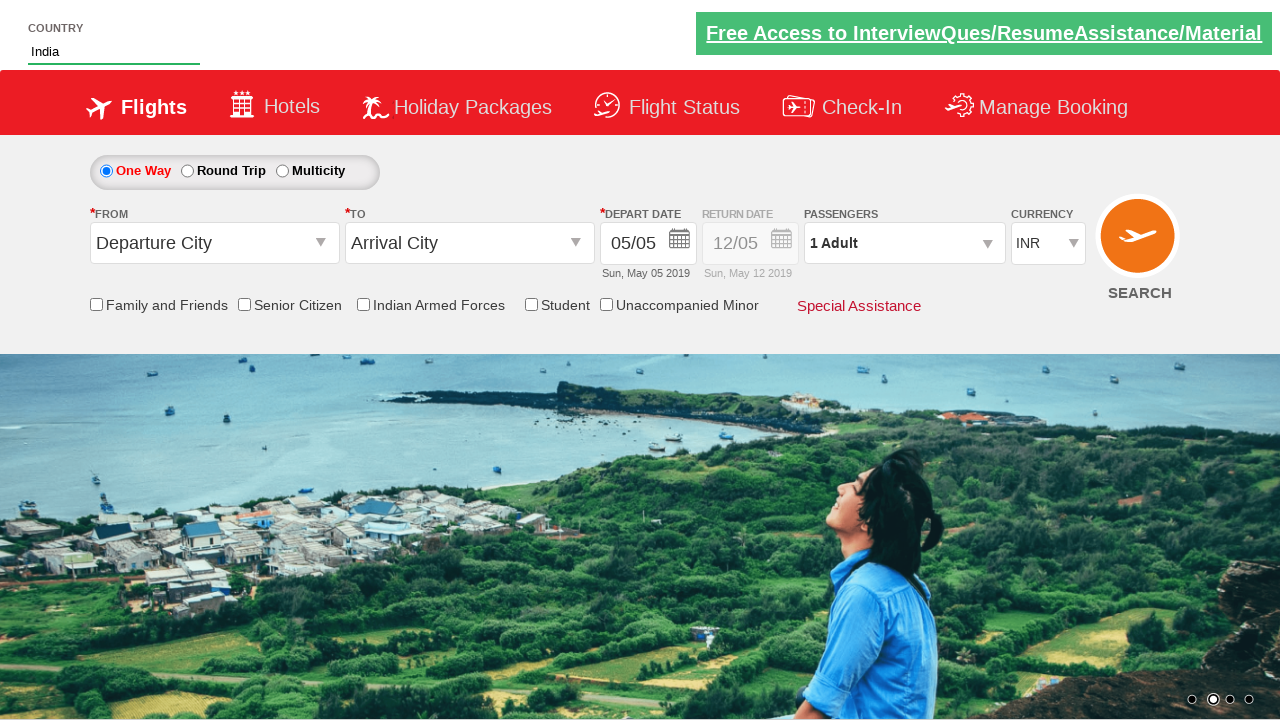

Retrieved text from the friends and family label
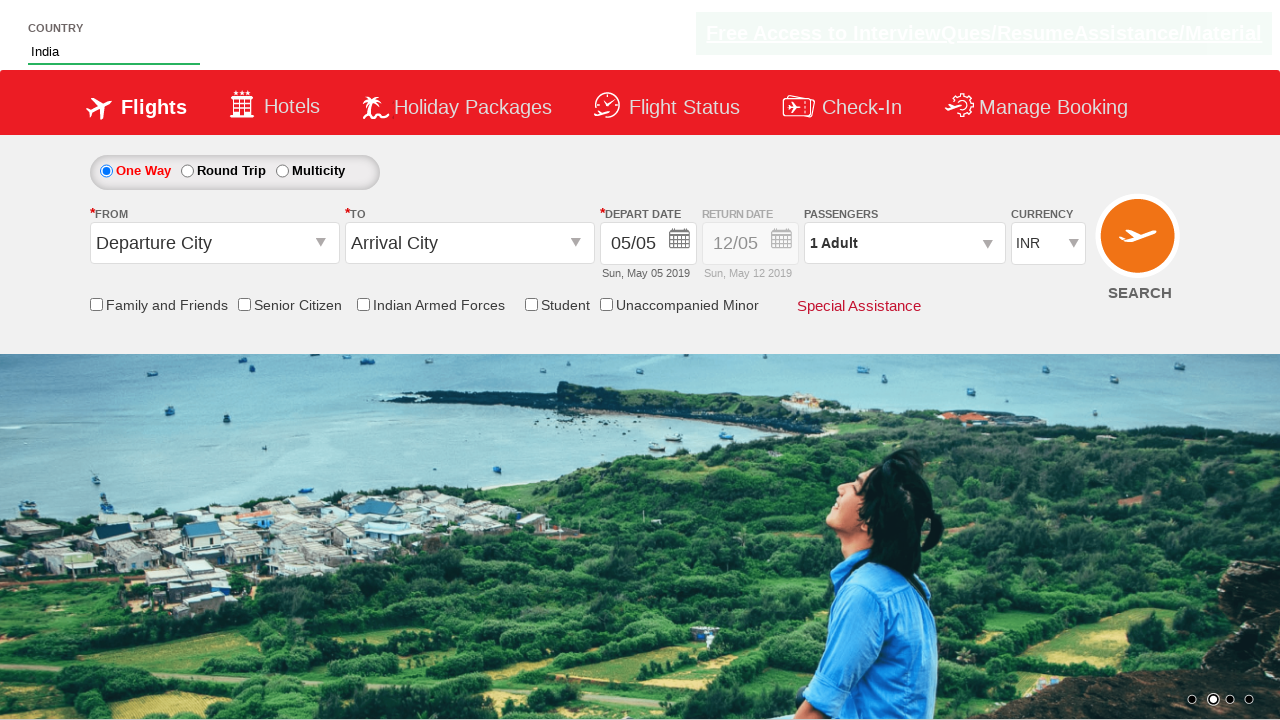

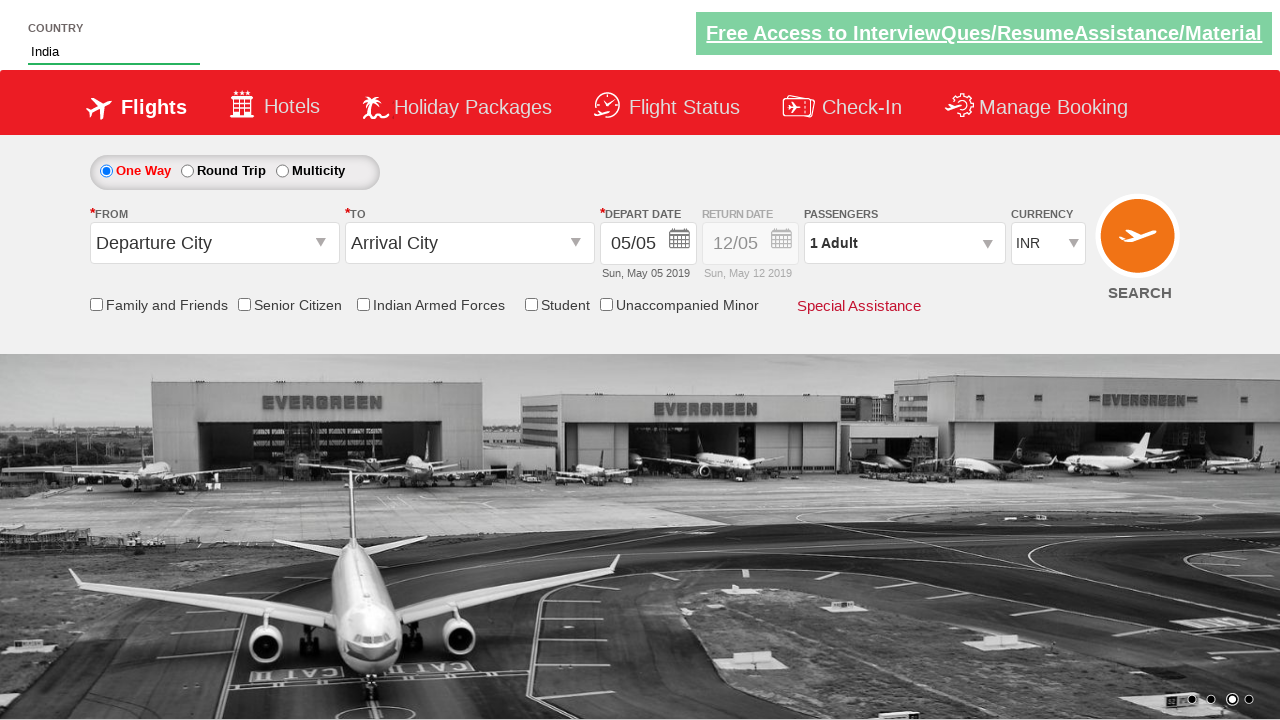